Tests a form submission by filling in first name, last name, and email fields, then clicking the submit button

Starting URL: https://secure-retreat-92358.herokuapp.com/

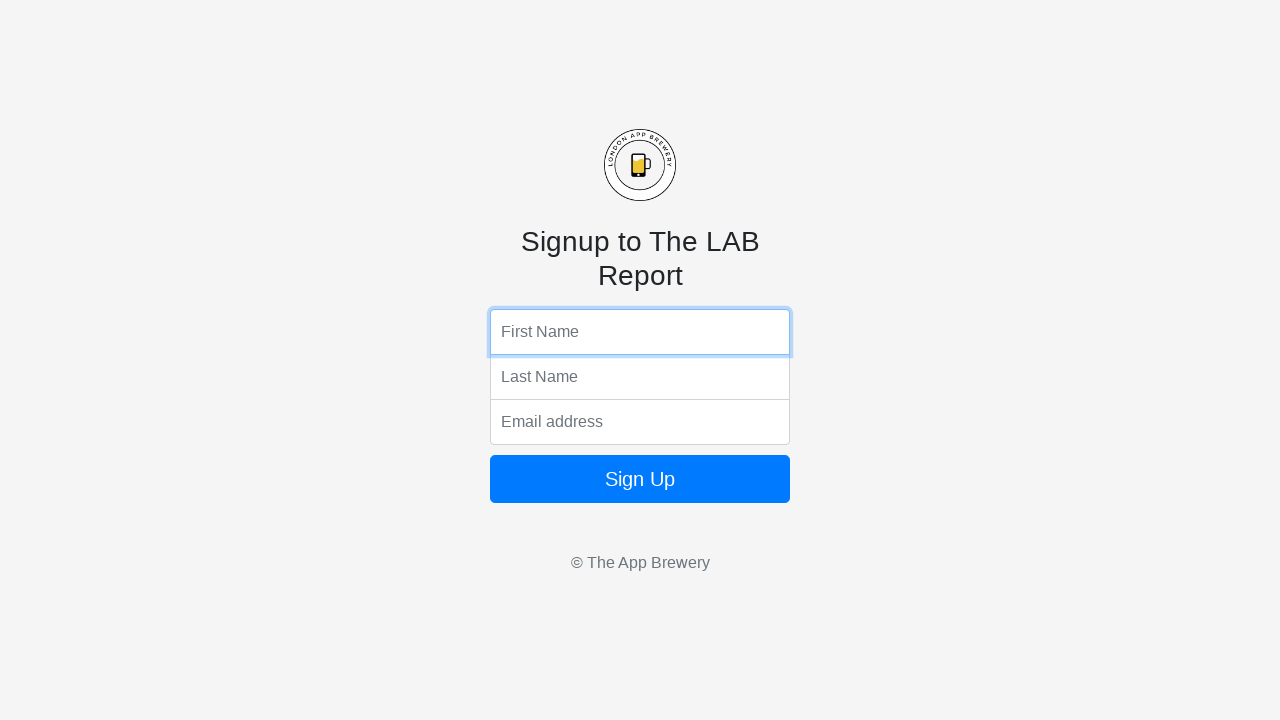

Filled first name field with 'Saber' on input[name='fName']
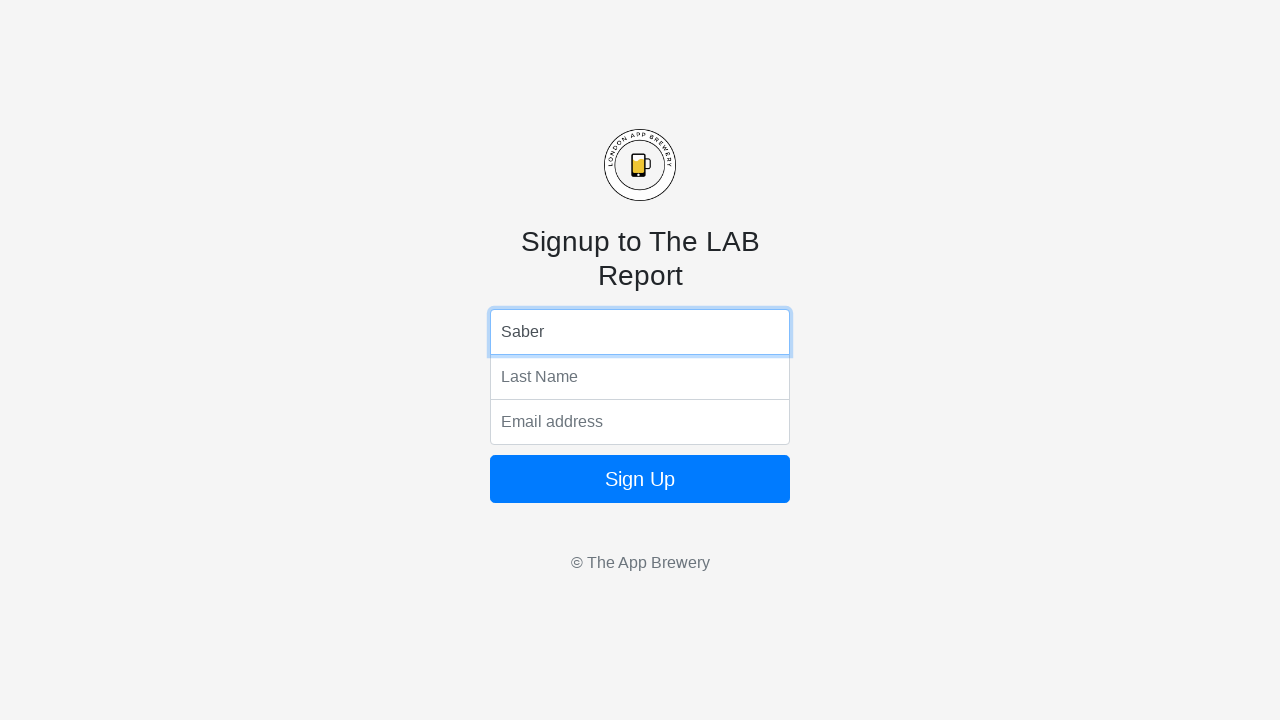

Filled last name field with 'King' on input[name='lName']
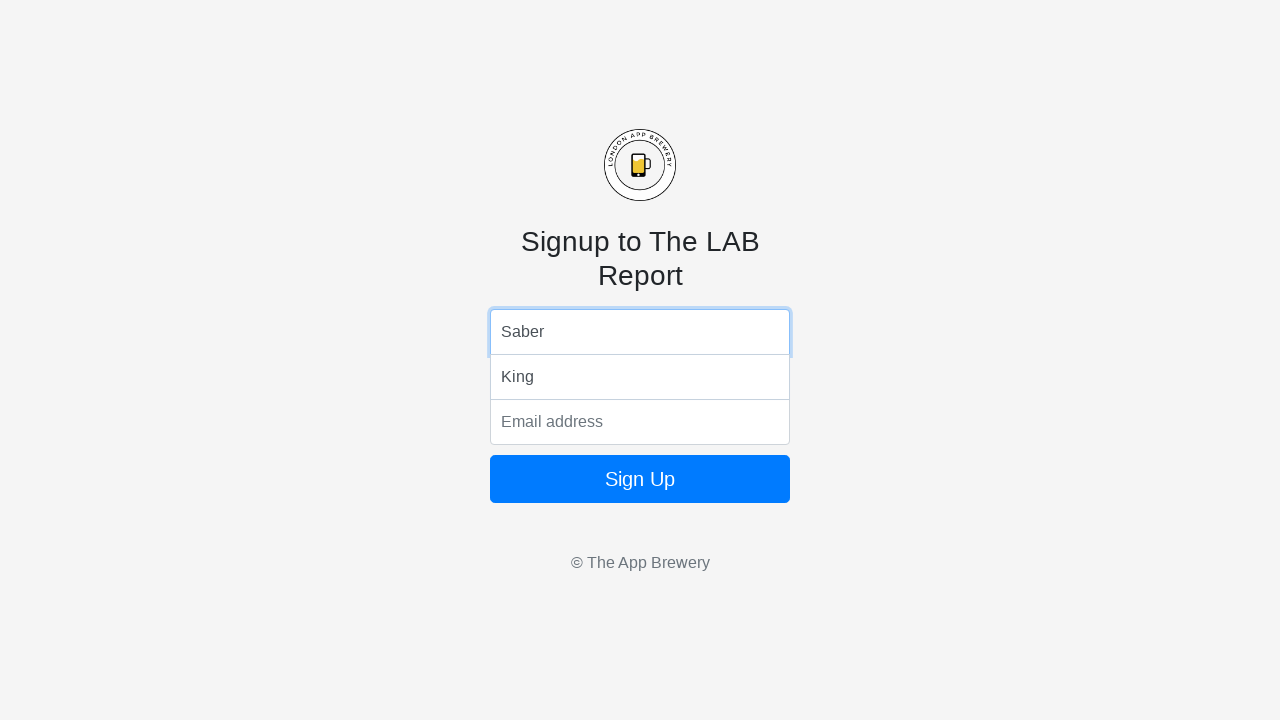

Filled email field with 'saber@gmail.com' on input[name='email']
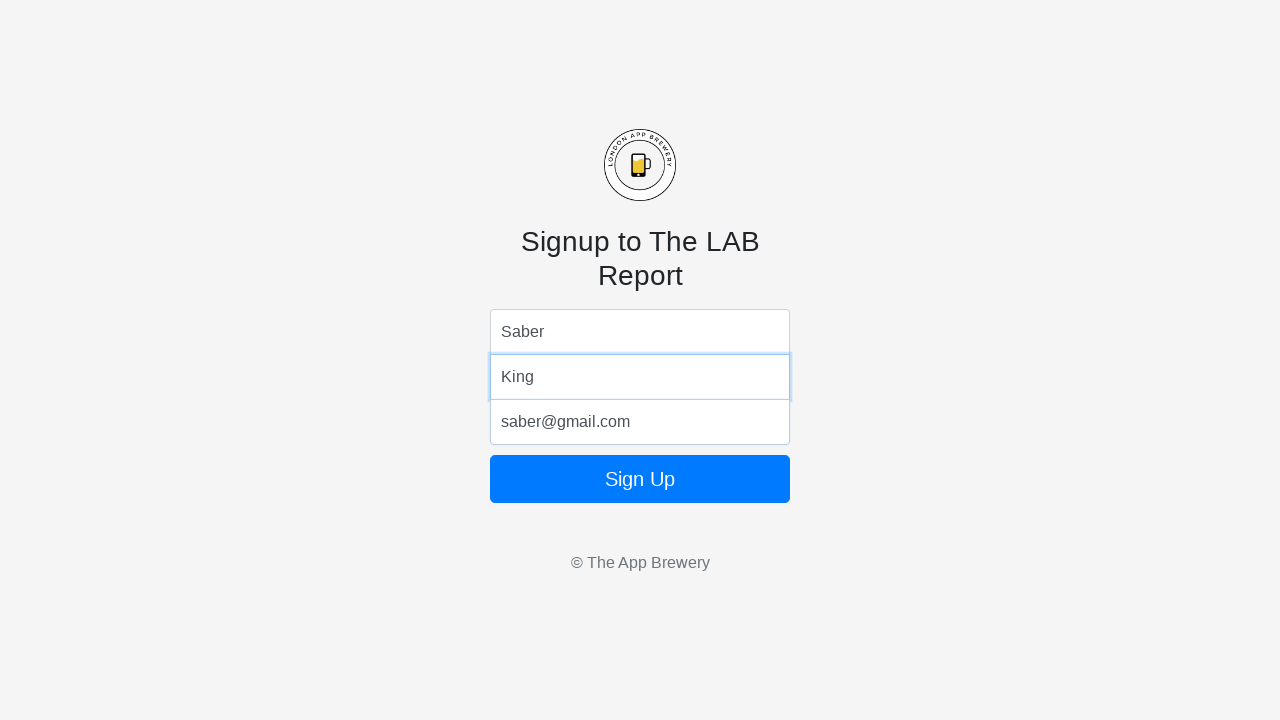

Clicked submit button to submit the form at (640, 479) on button
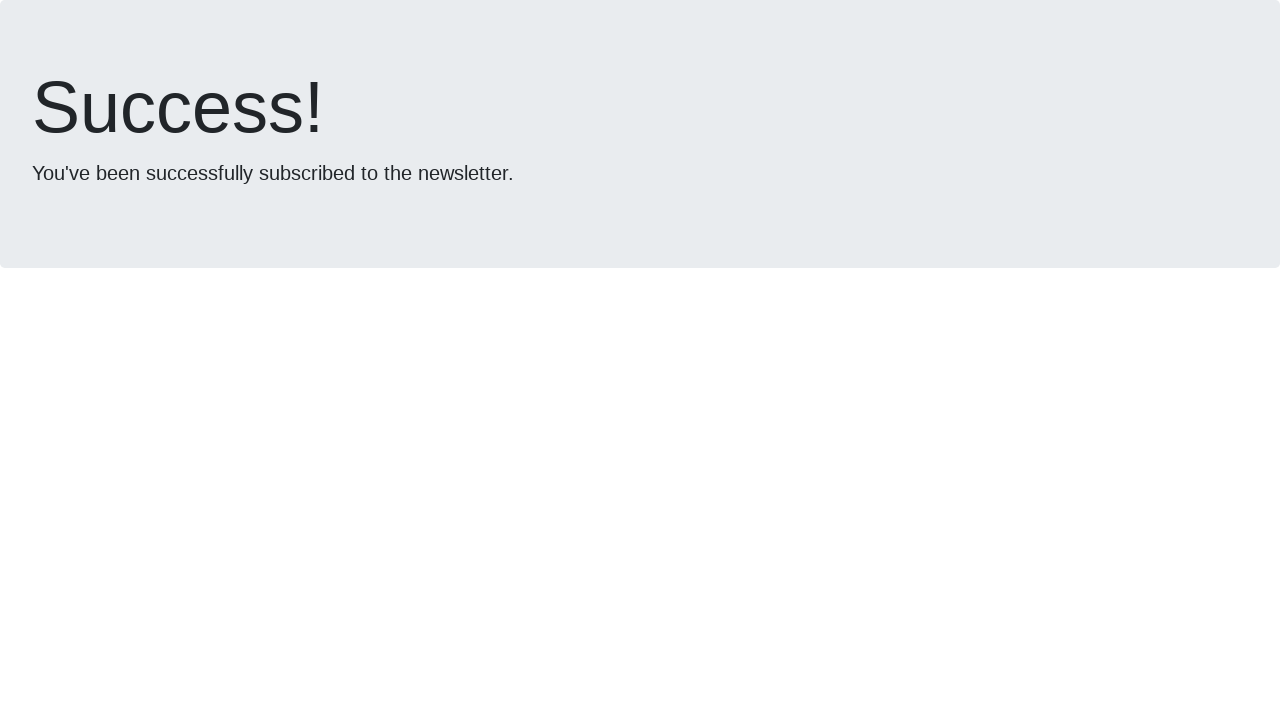

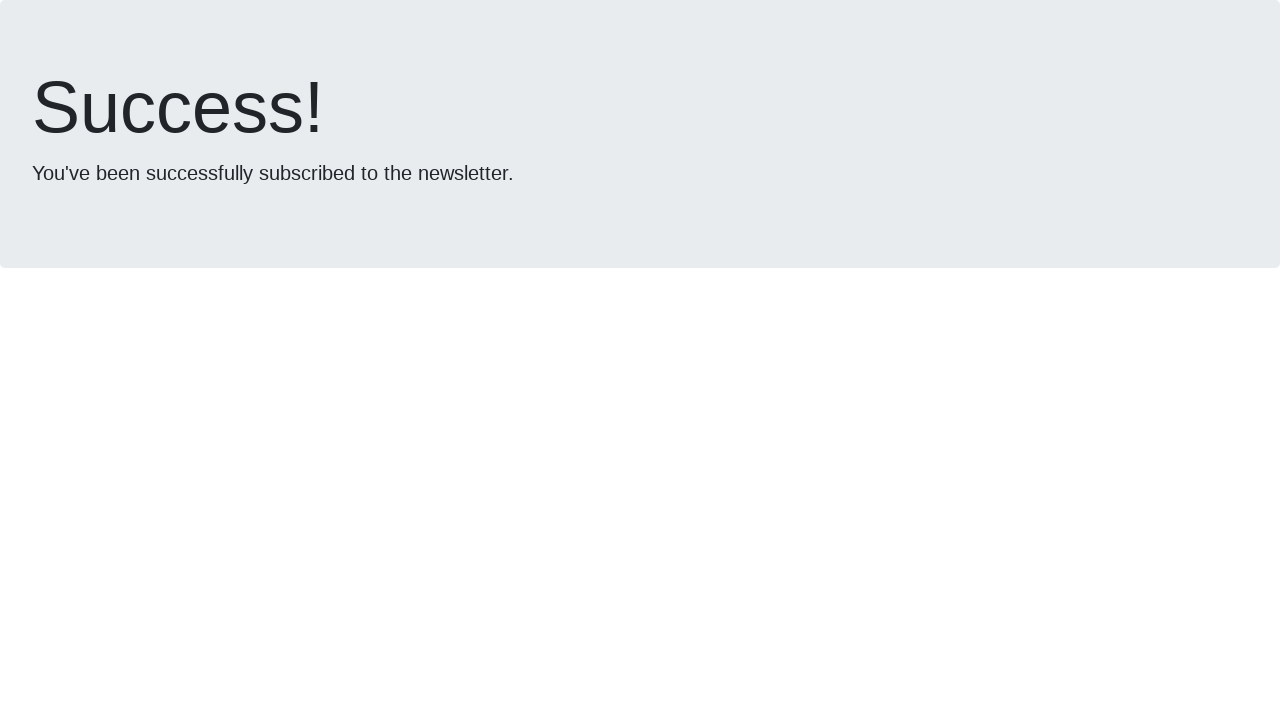